Tests complete sign-up flow by entering valid zip code, then filling all registration fields and submitting to verify successful account creation

Starting URL: https://www.sharelane.com/cgi-bin/register.py

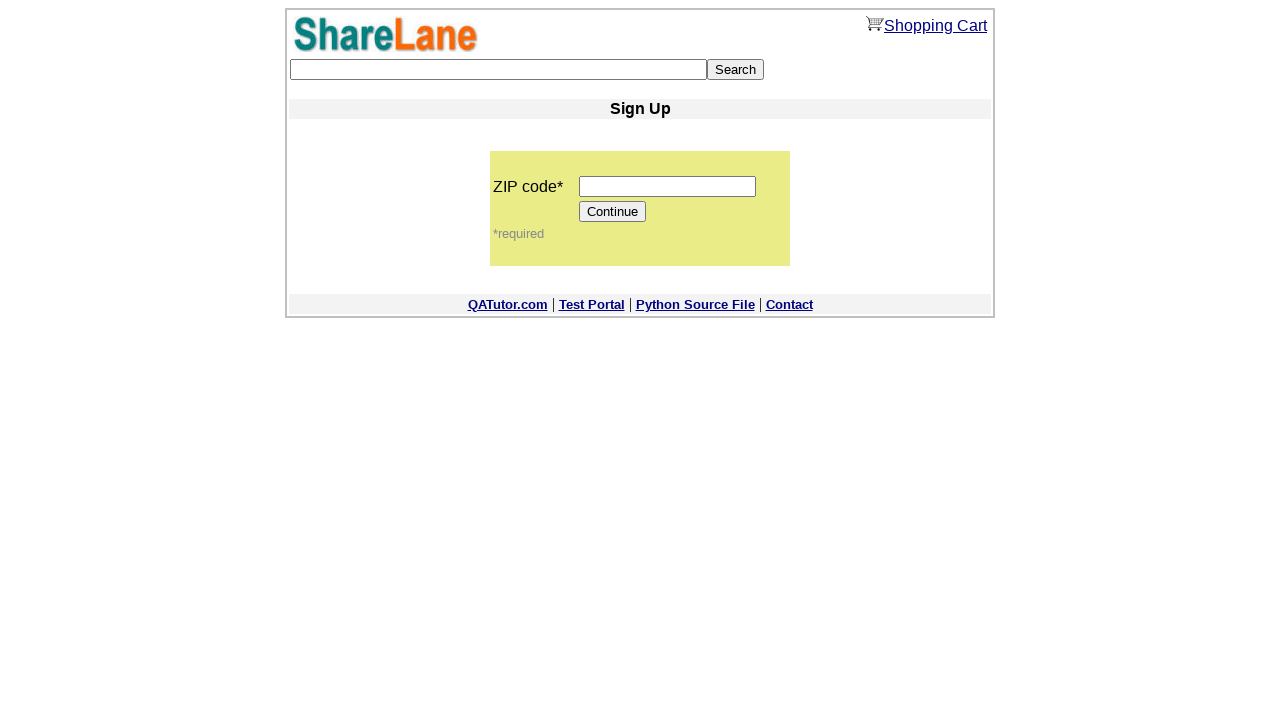

Filled zip code field with '12345' on input[name='zip_code']
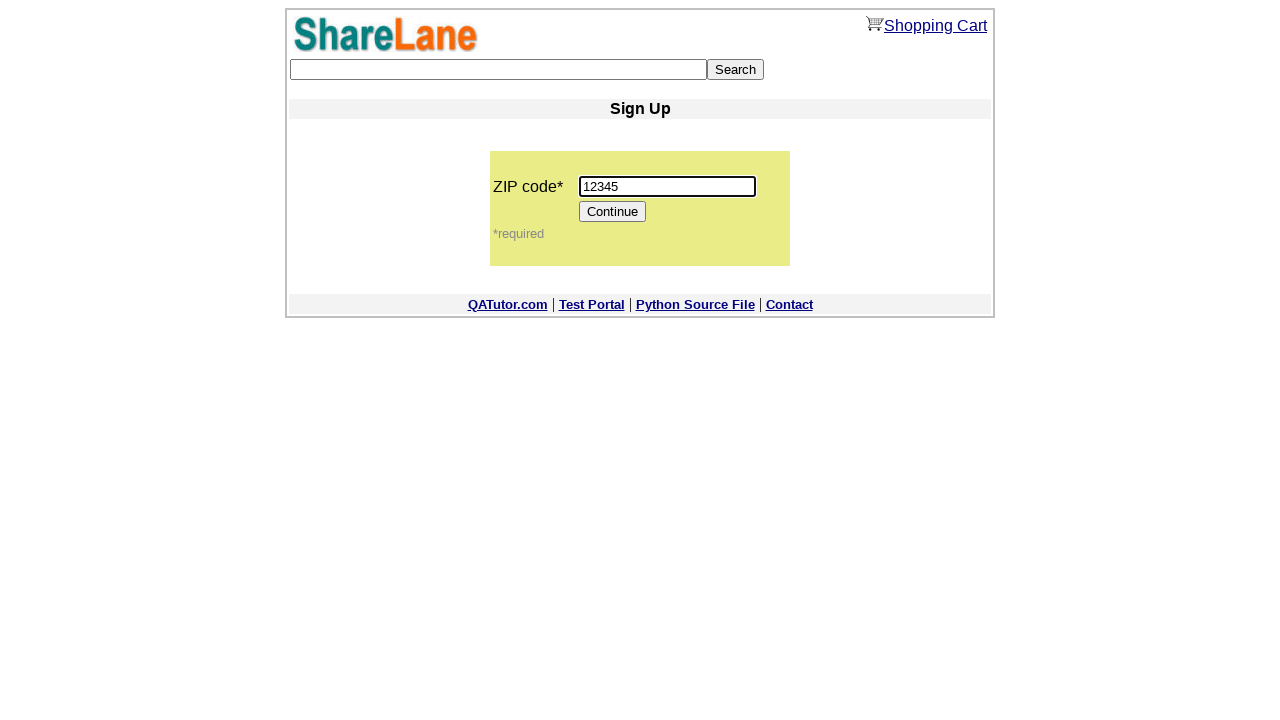

Clicked Continue button to proceed to registration form at (613, 212) on input[value='Continue']
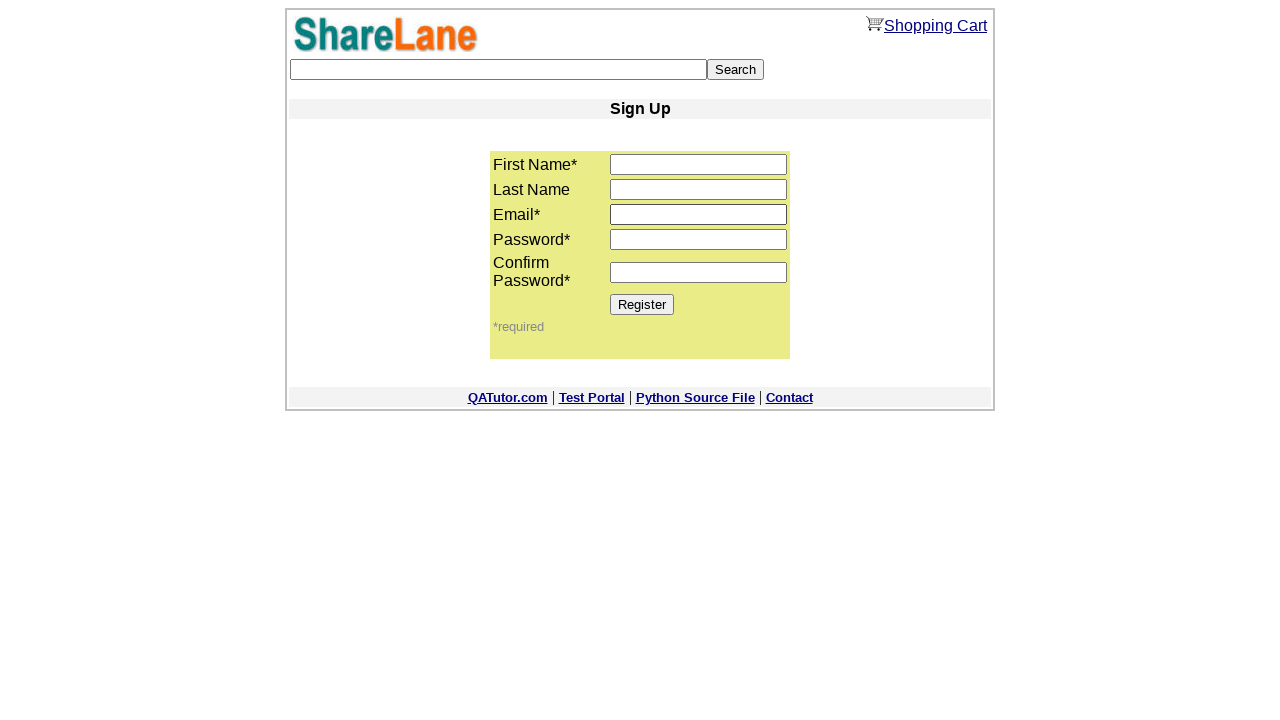

Registration form loaded successfully
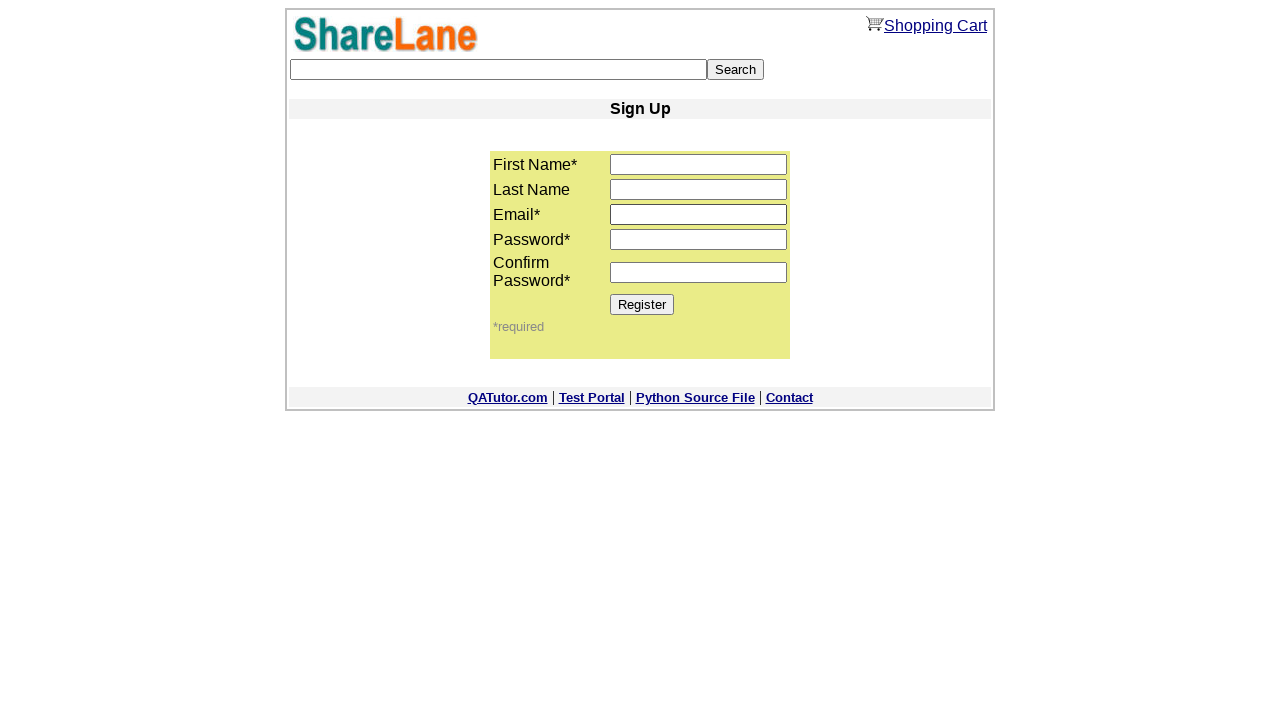

Filled first name field with 'Marcus' on input[name='first_name']
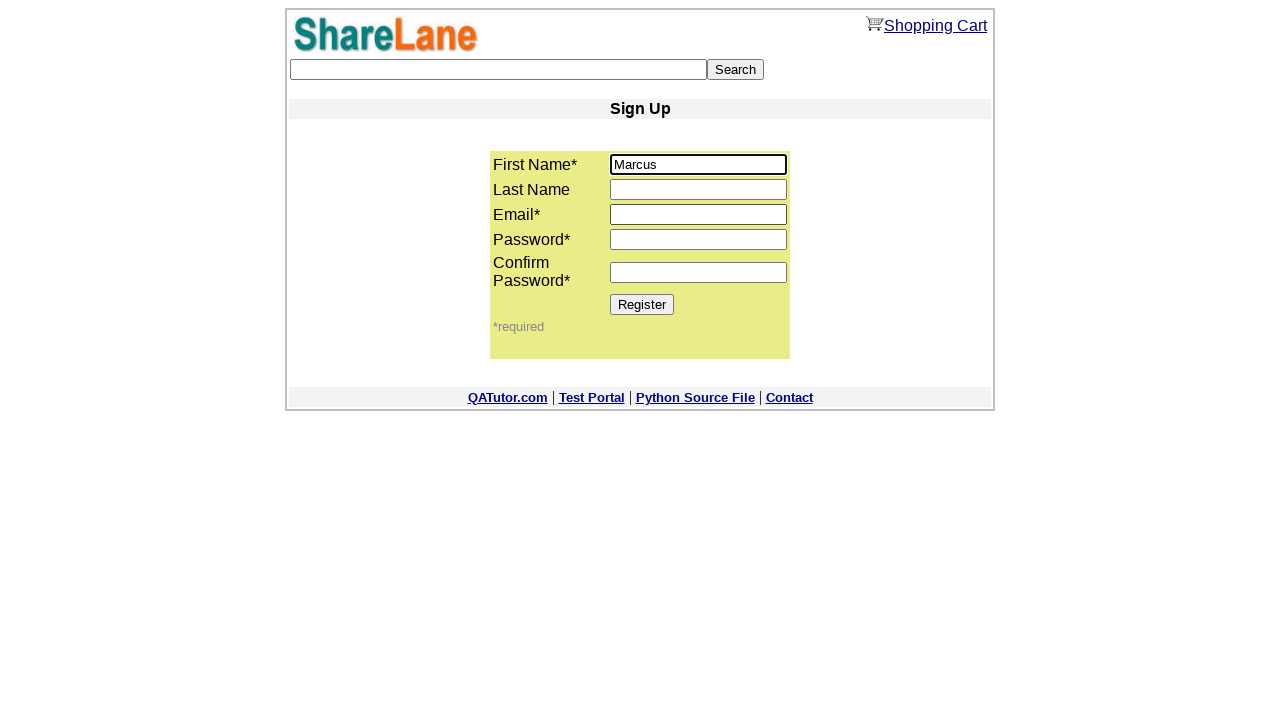

Filled last name field with 'Johnson' on input[name='last_name']
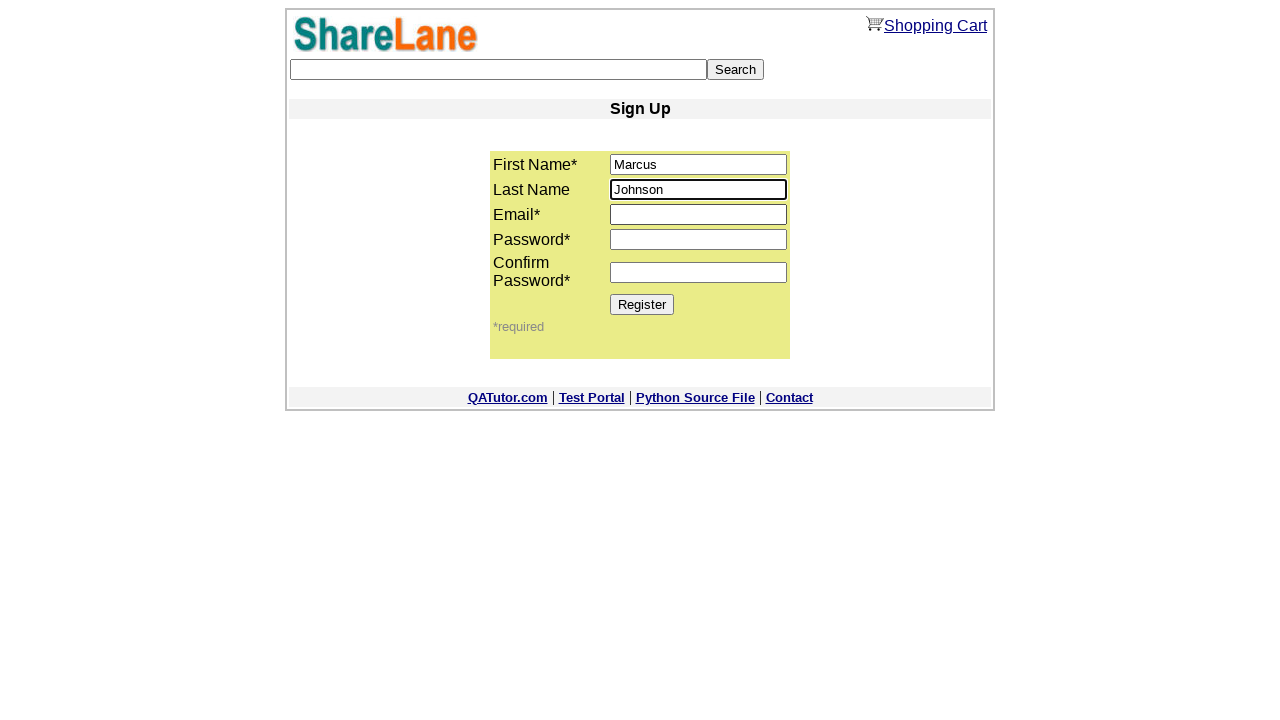

Filled email field with 'marcus.j@testmail.com' on input[name='email']
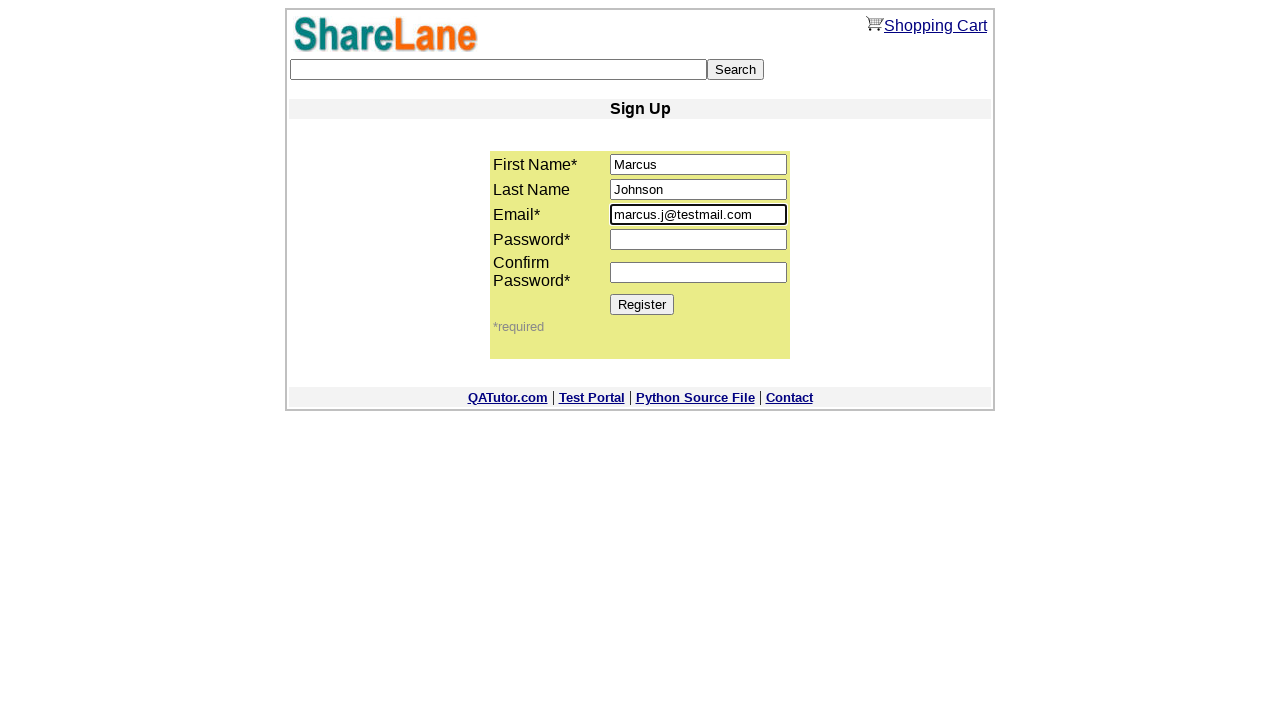

Filled password field with secure password on input[name='password1']
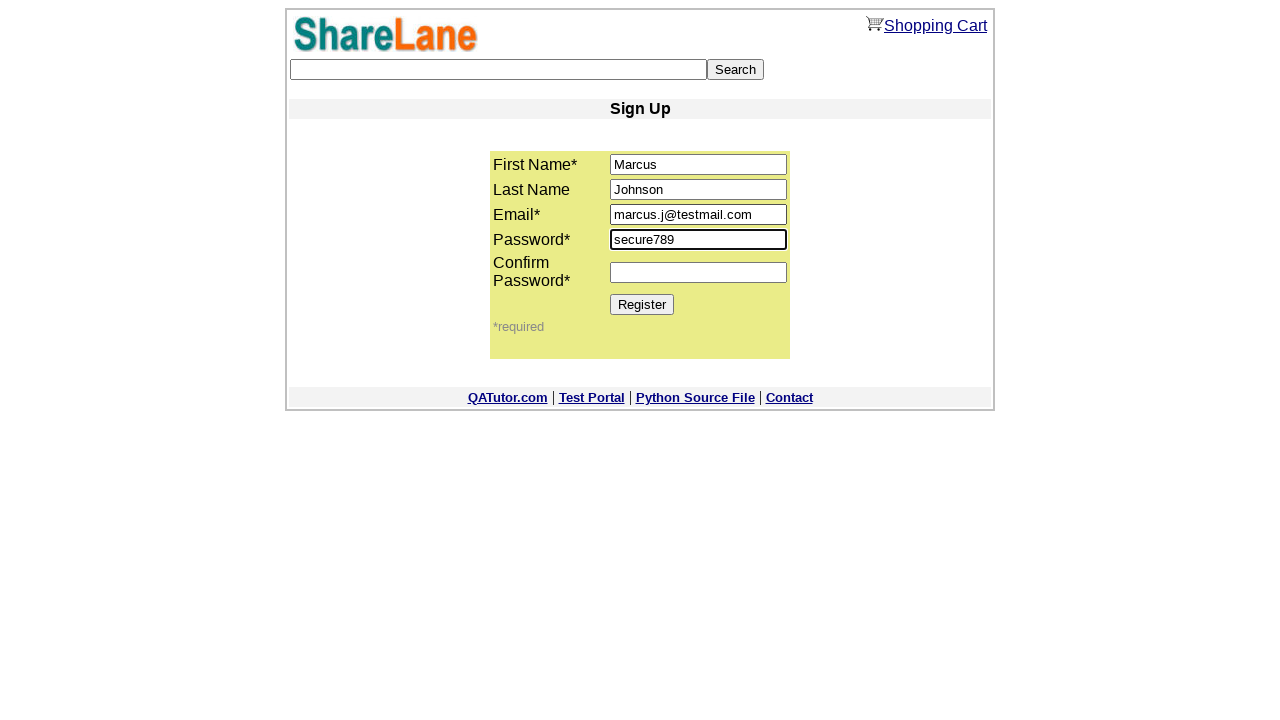

Filled password confirmation field with matching password on input[name='password2']
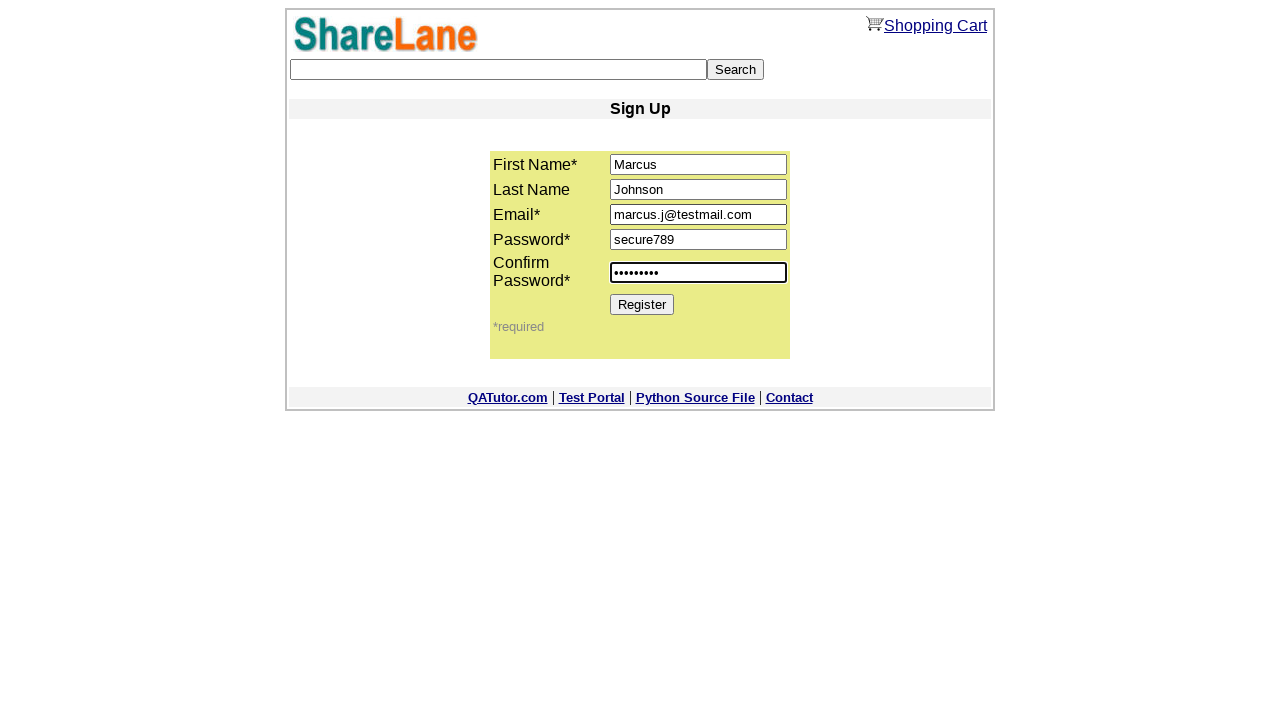

Clicked Register button to submit account creation at (642, 304) on input[value='Register']
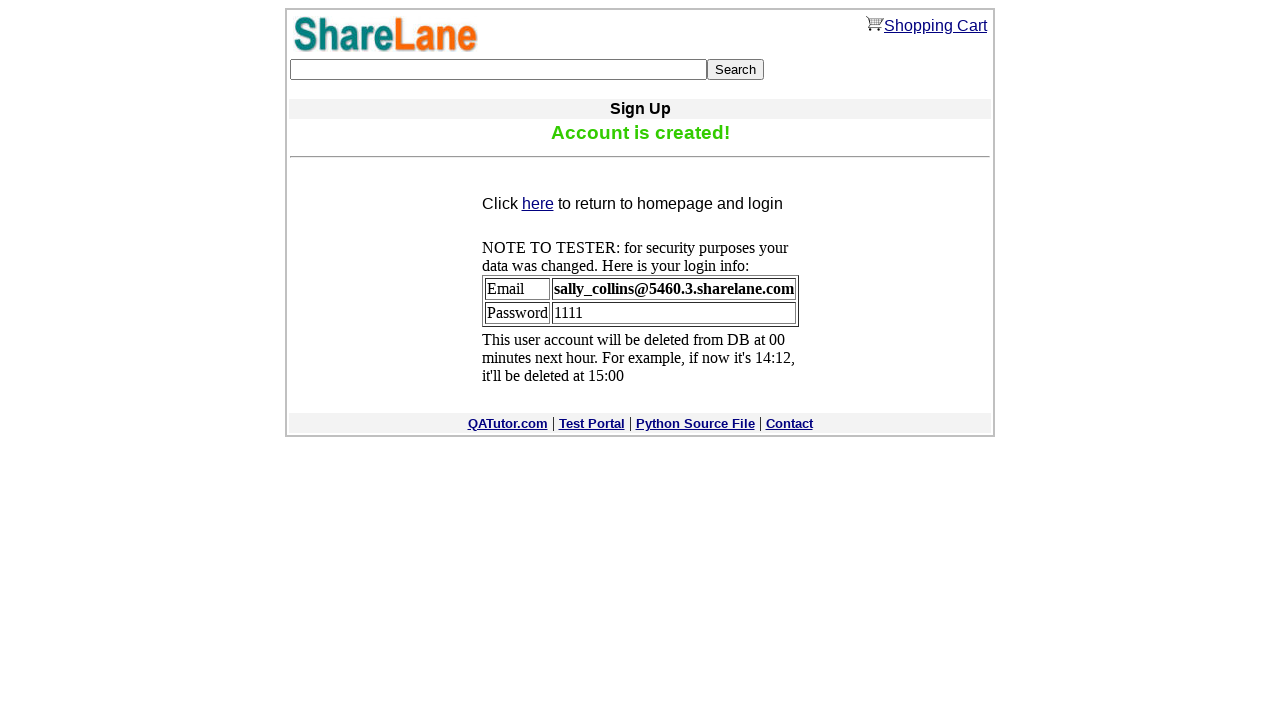

Account creation successful - confirmation message displayed
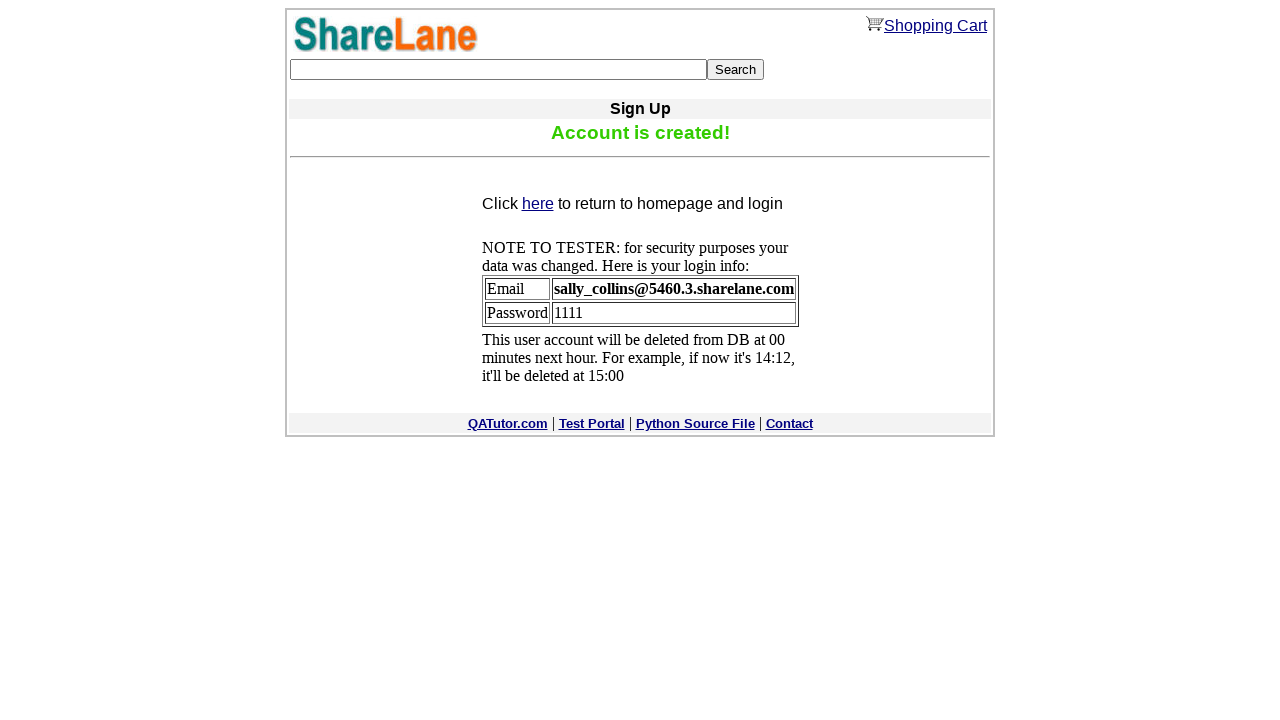

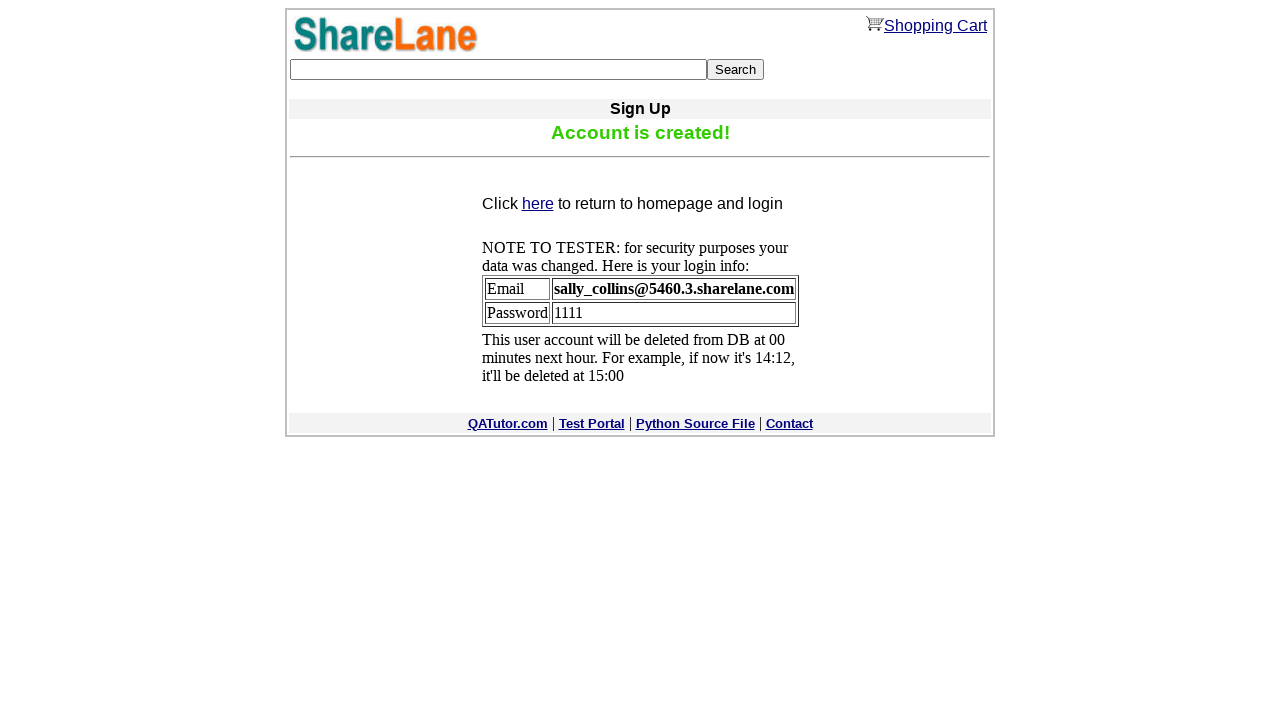